Tests a registration form by filling in first name, last name, and email fields, then submitting and verifying the success message.

Starting URL: http://suninjuly.github.io/registration1.html

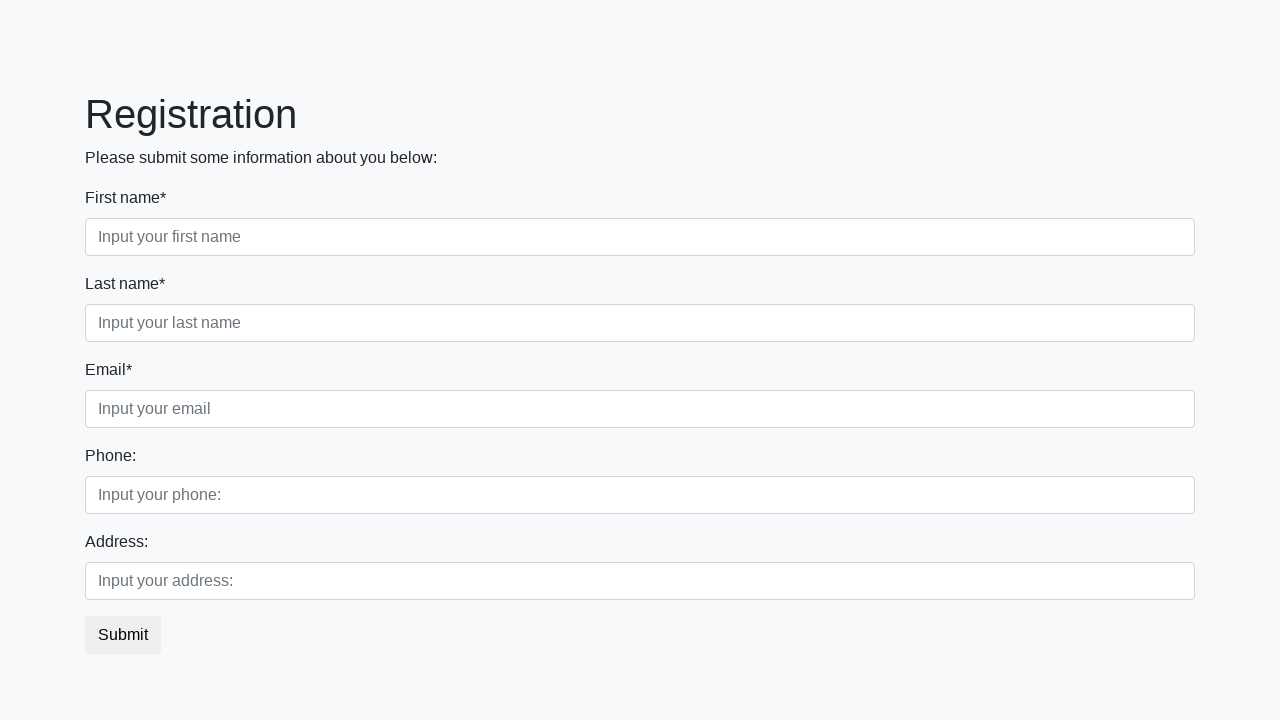

Filled first name field with 'Tanya' on .form-control.first
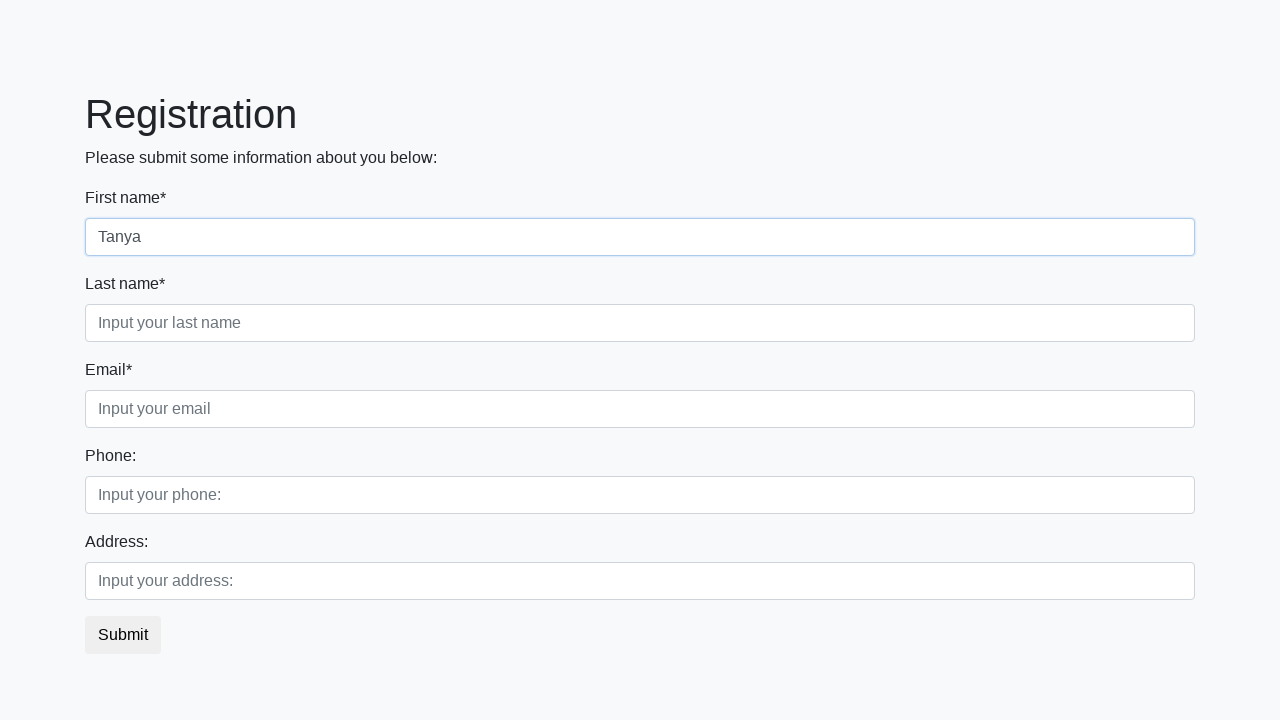

Filled last name field with 'Khen' on .form-control.second
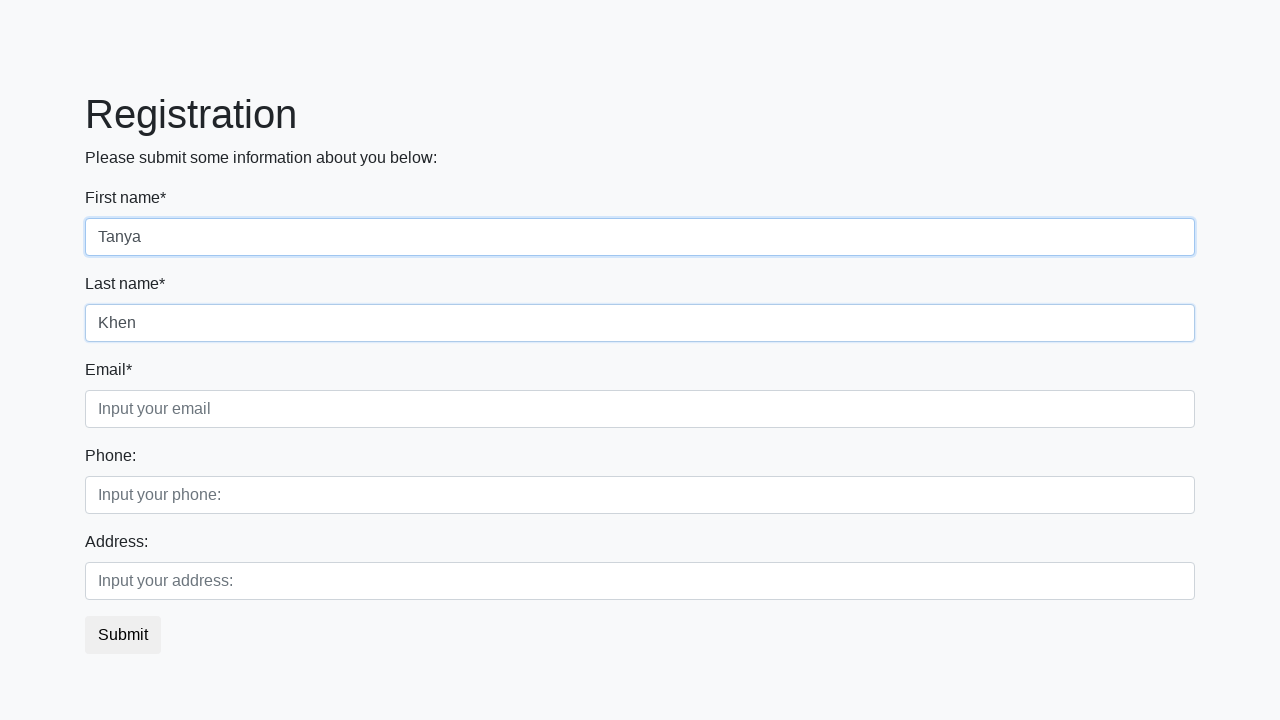

Filled email field with 'tkhen@gmail.com' on .form-control.third
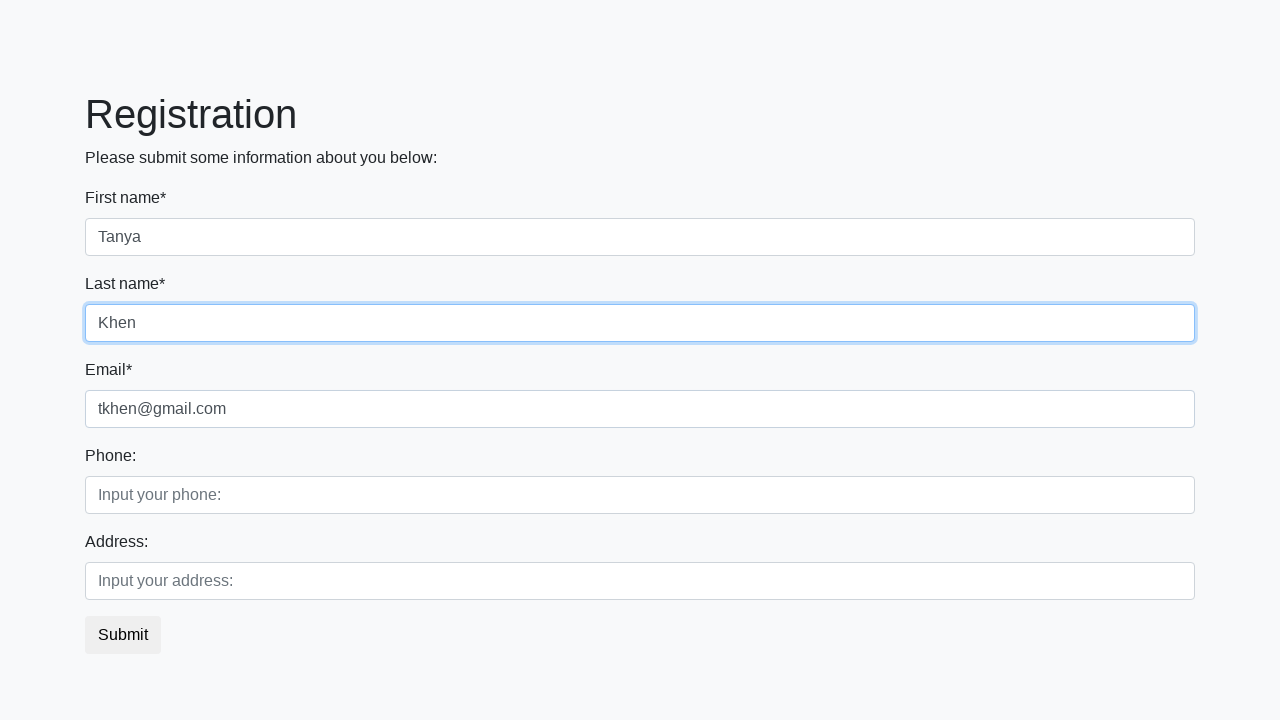

Clicked submit button to register at (123, 635) on .btn.btn-default
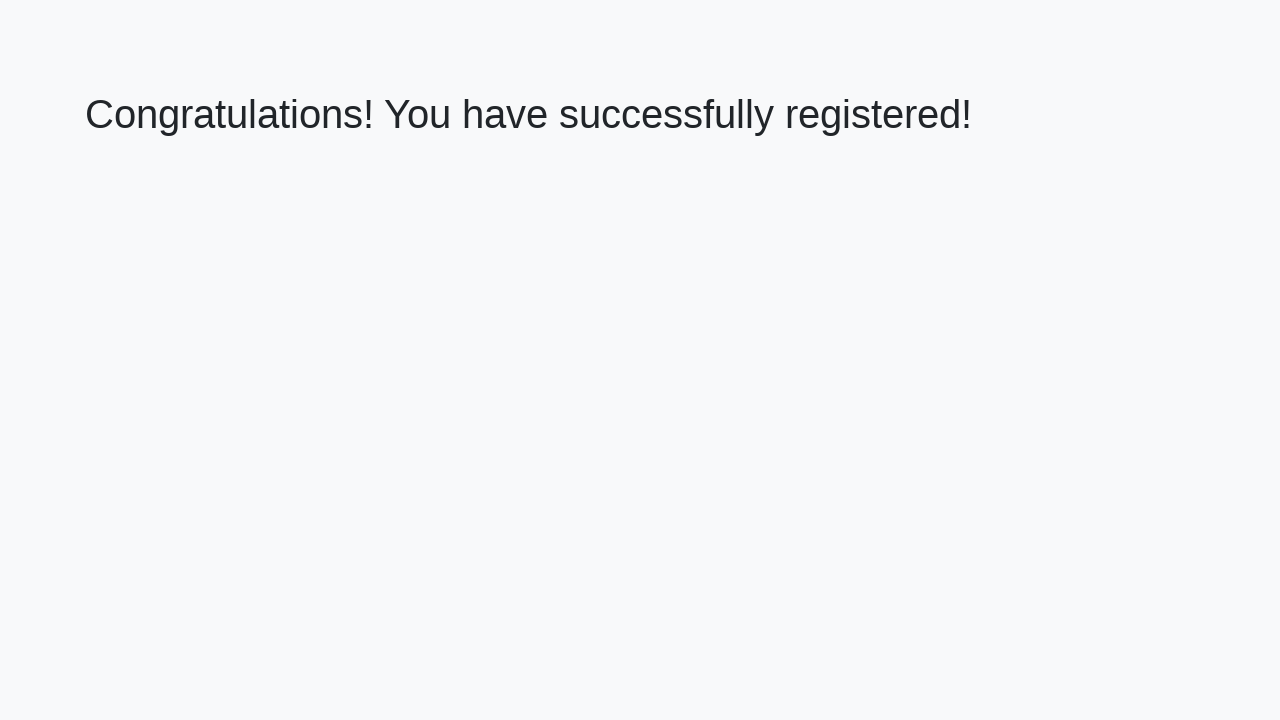

Registration success message appeared
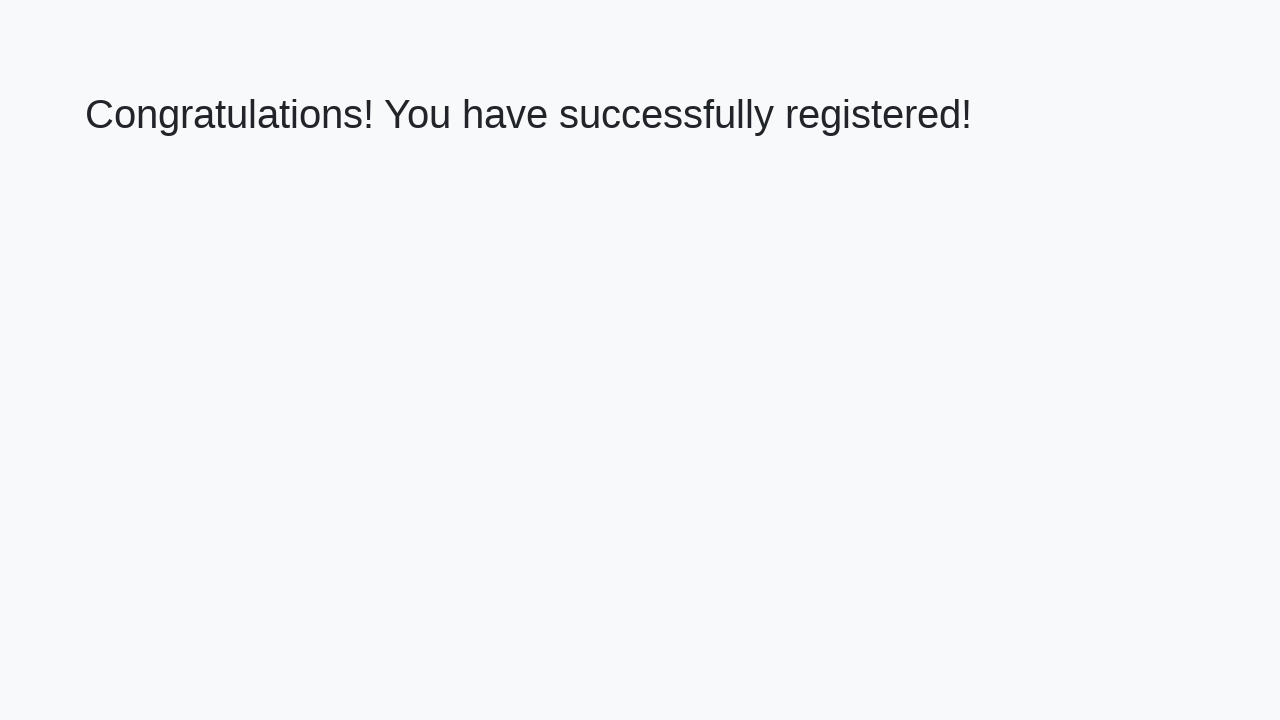

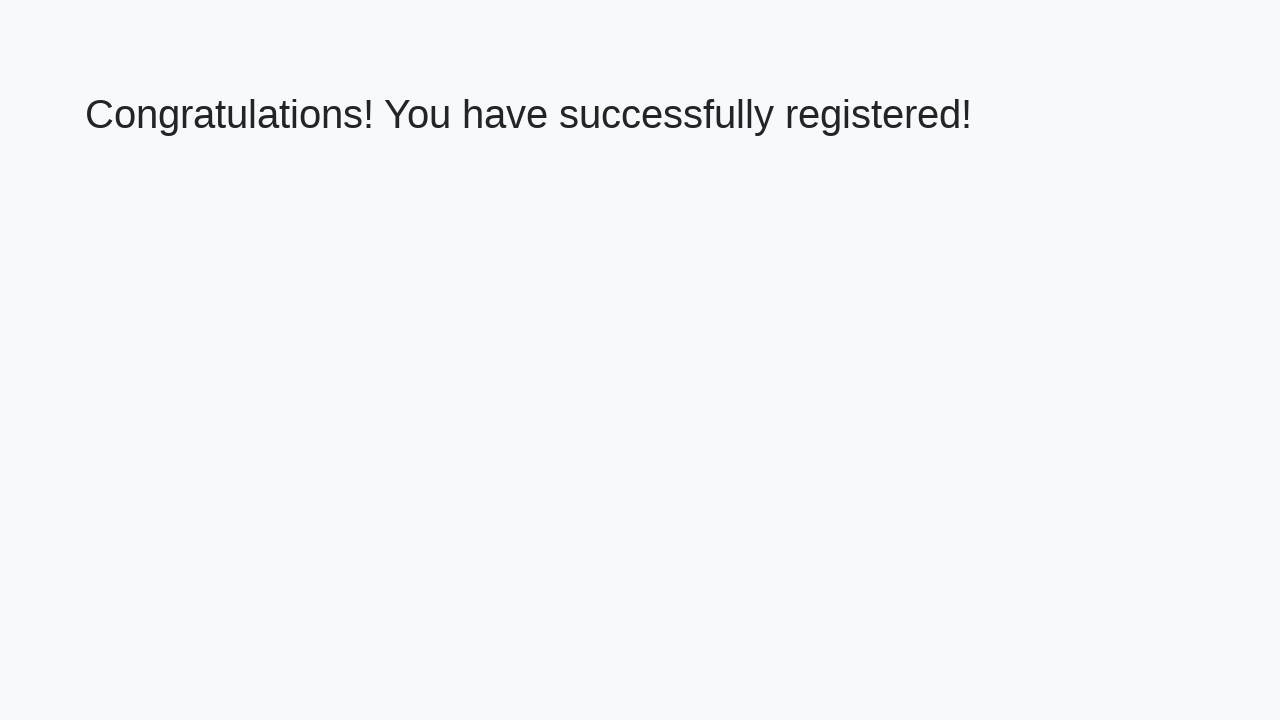